Tests the search functionality on mamcupy.com by entering a search query for "кружка" (mug) and verifying that the search results contain items matching the search term.

Starting URL: https://mamcupy.com/

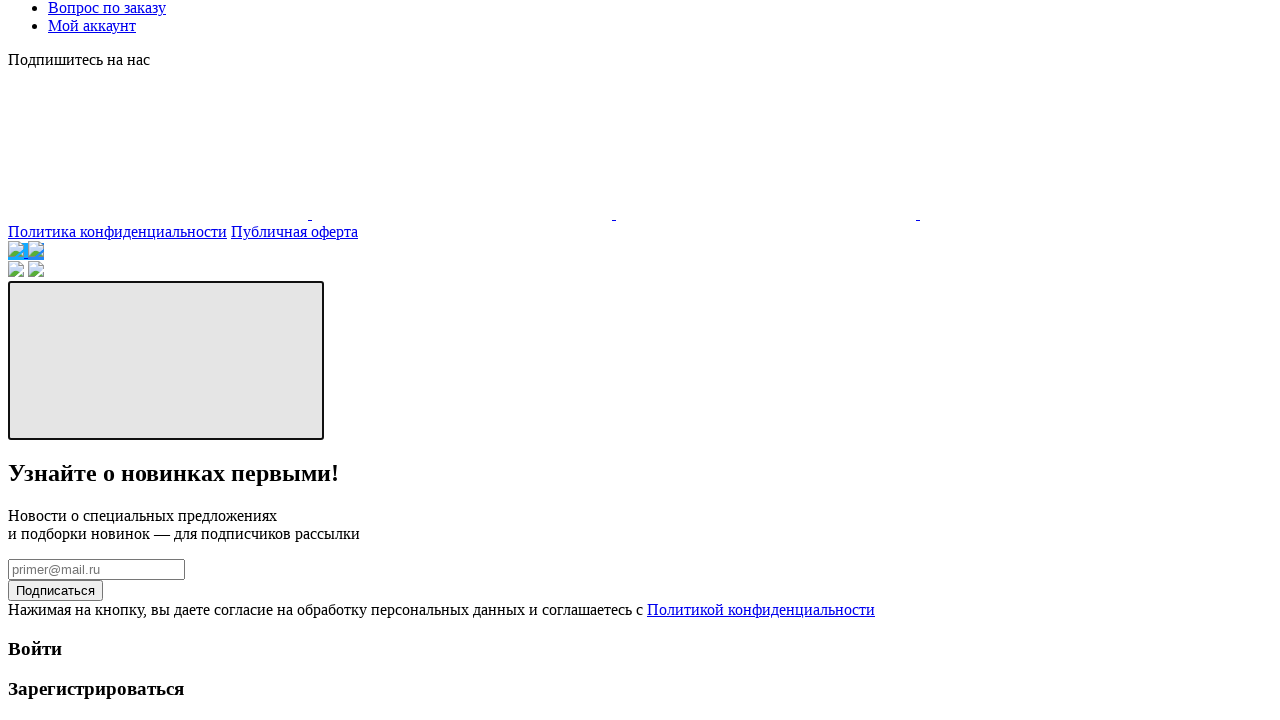

Filled search input with 'кружка' (mug) on #title-search-input2
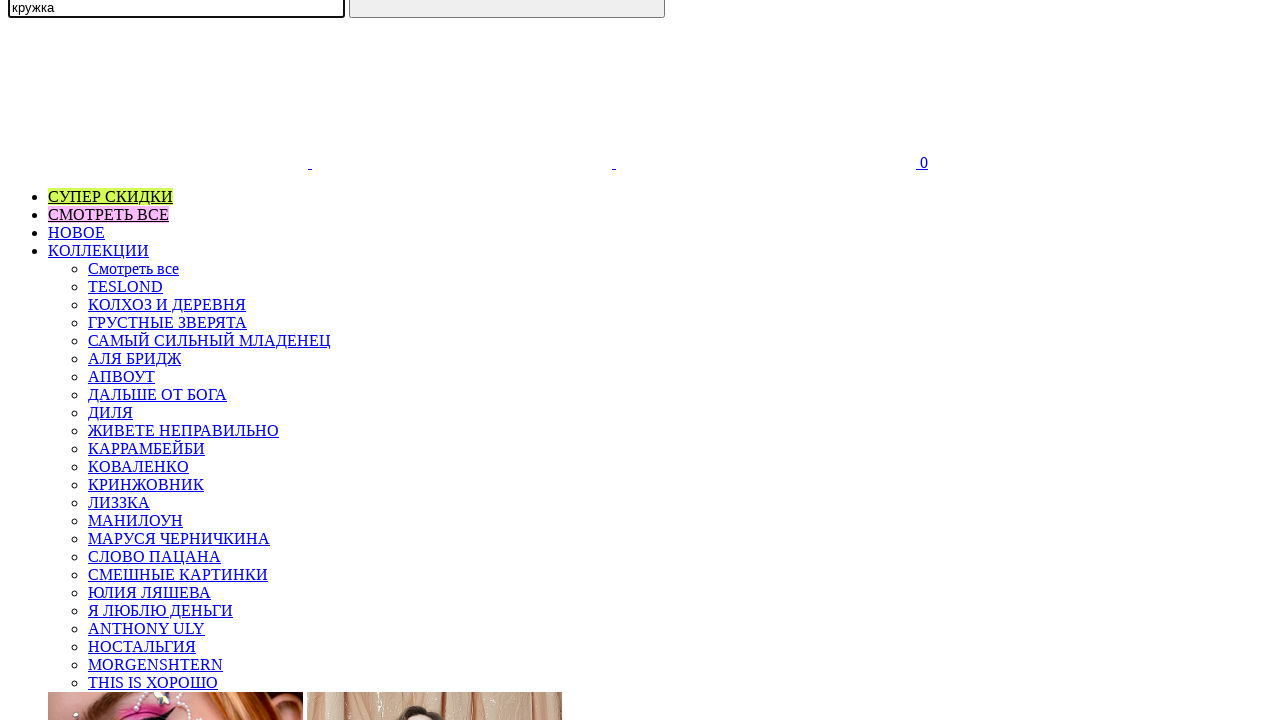

Pressed Enter to submit search query on #title-search-input2
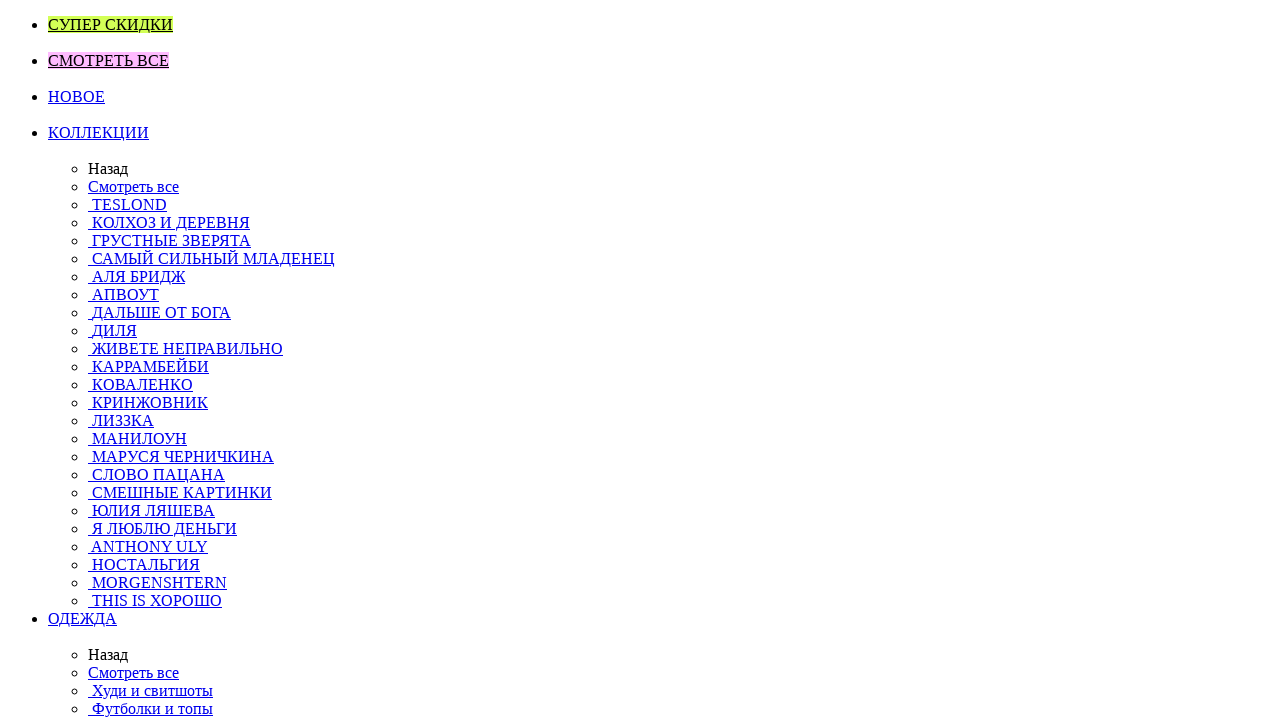

Search results loaded with 'Кружка' items
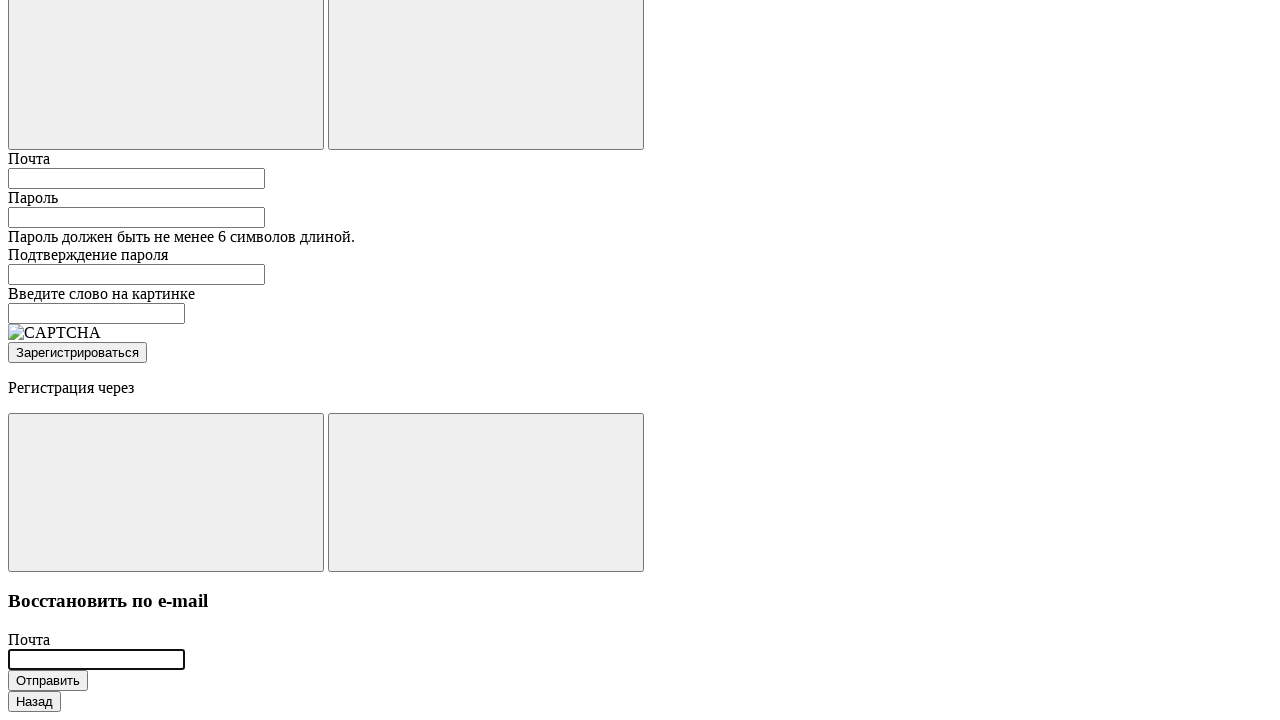

Located search result elements containing 'Кружка'
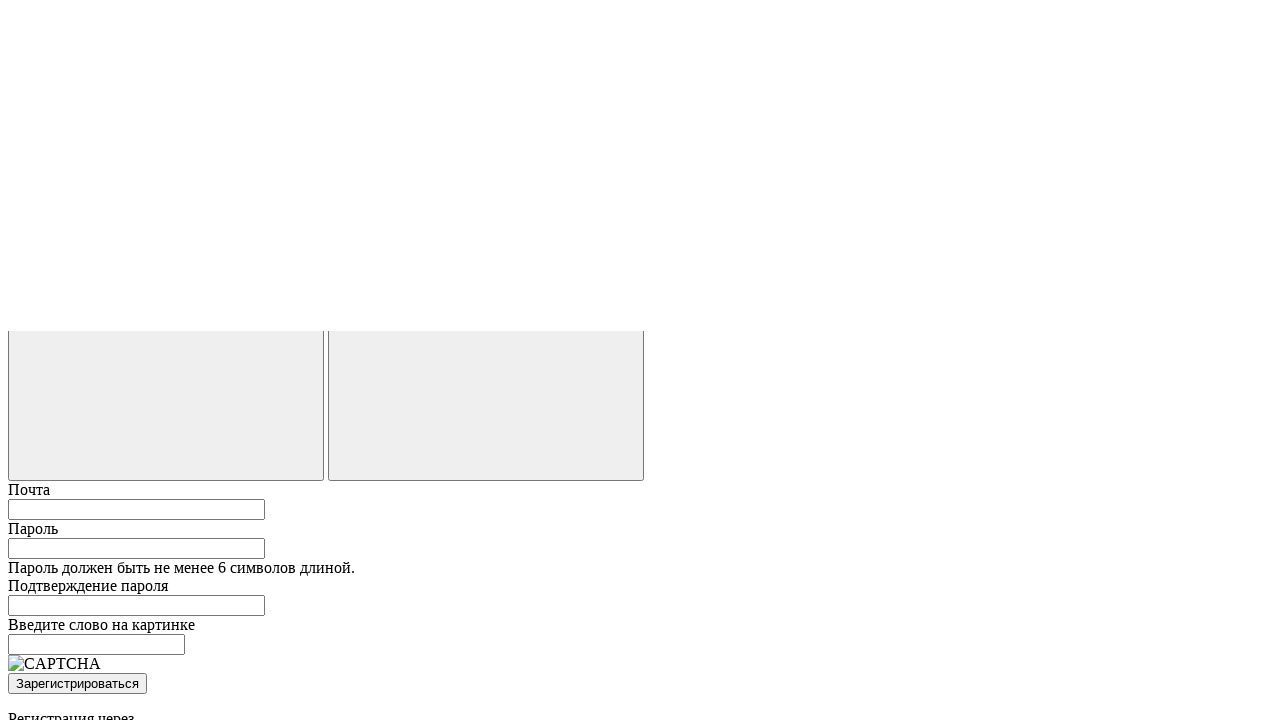

Verified that search results contain at least one 'Кружка' item
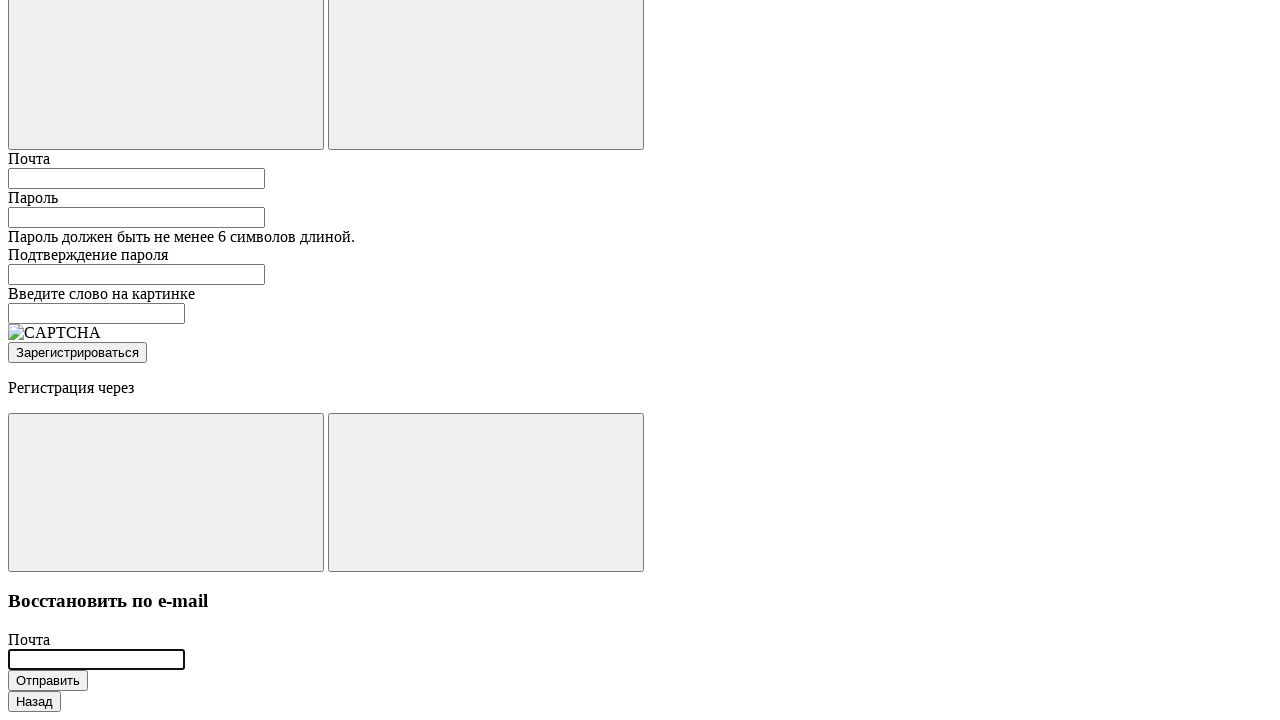

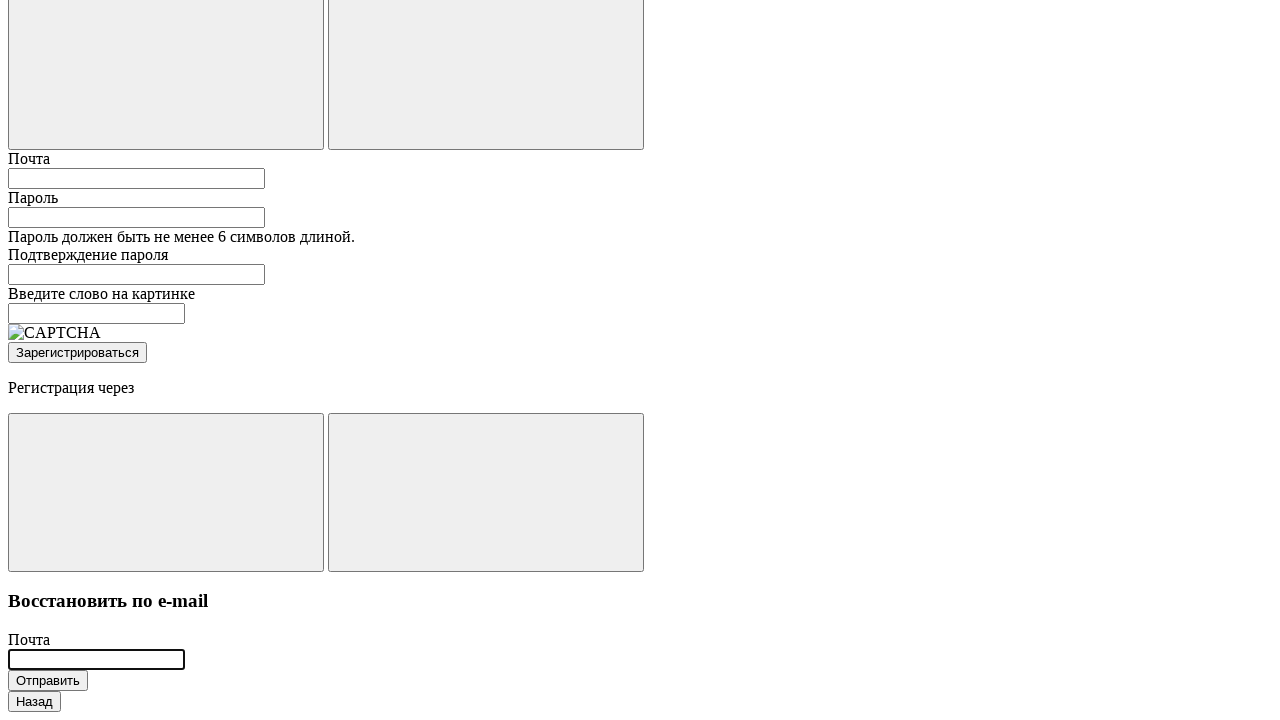